Waits for a price to reach $100, clicks book button, then solves a mathematical problem and submits the answer

Starting URL: http://suninjuly.github.io/explicit_wait2.html

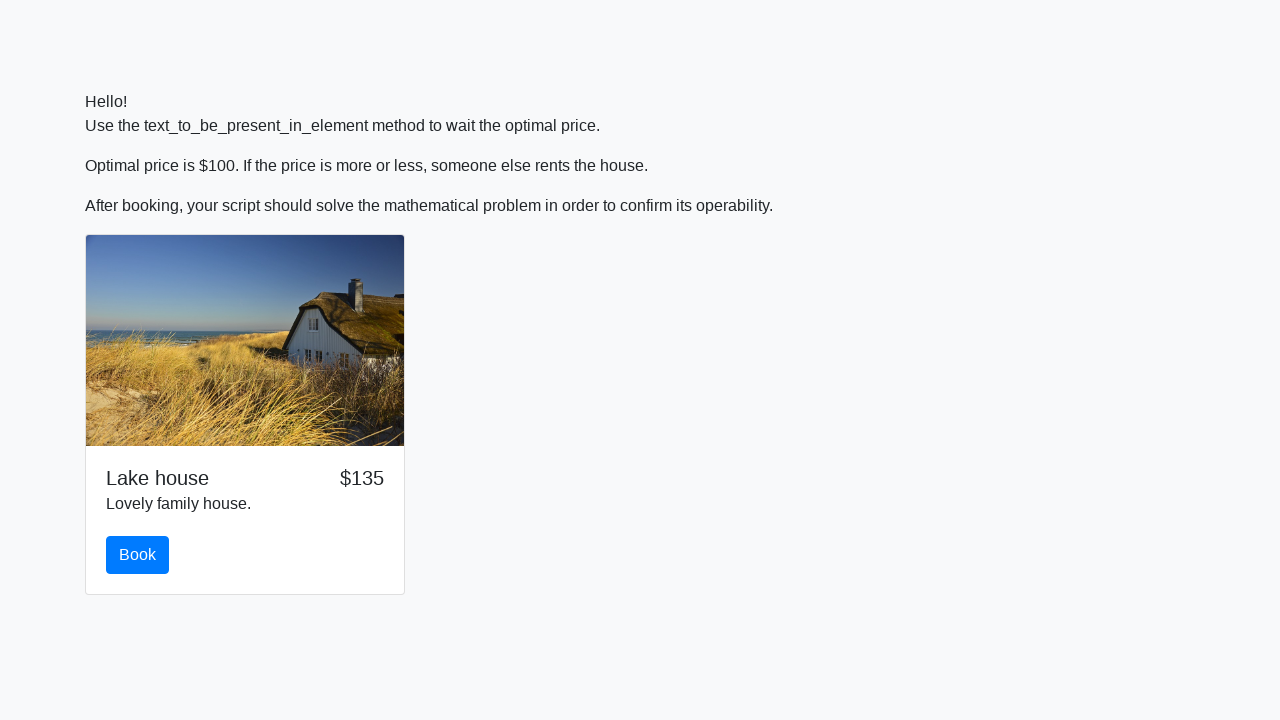

Waited for price to reach $100
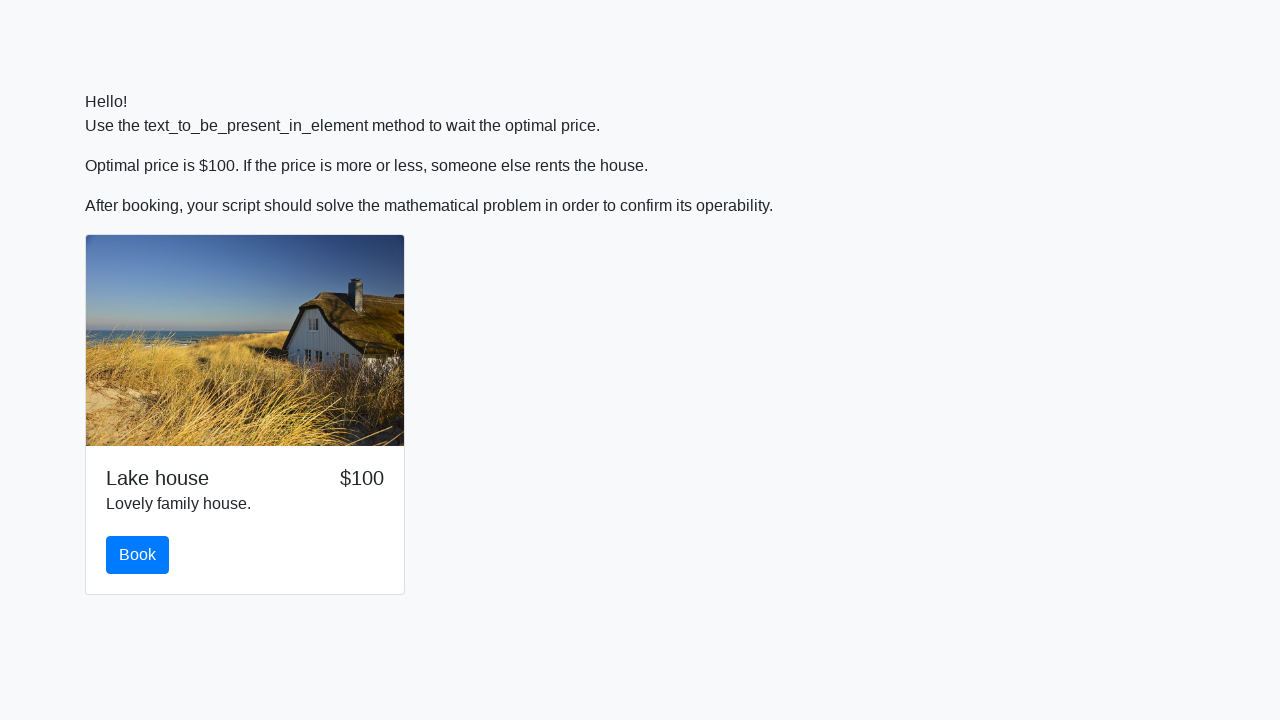

Clicked book button at (138, 555) on #book
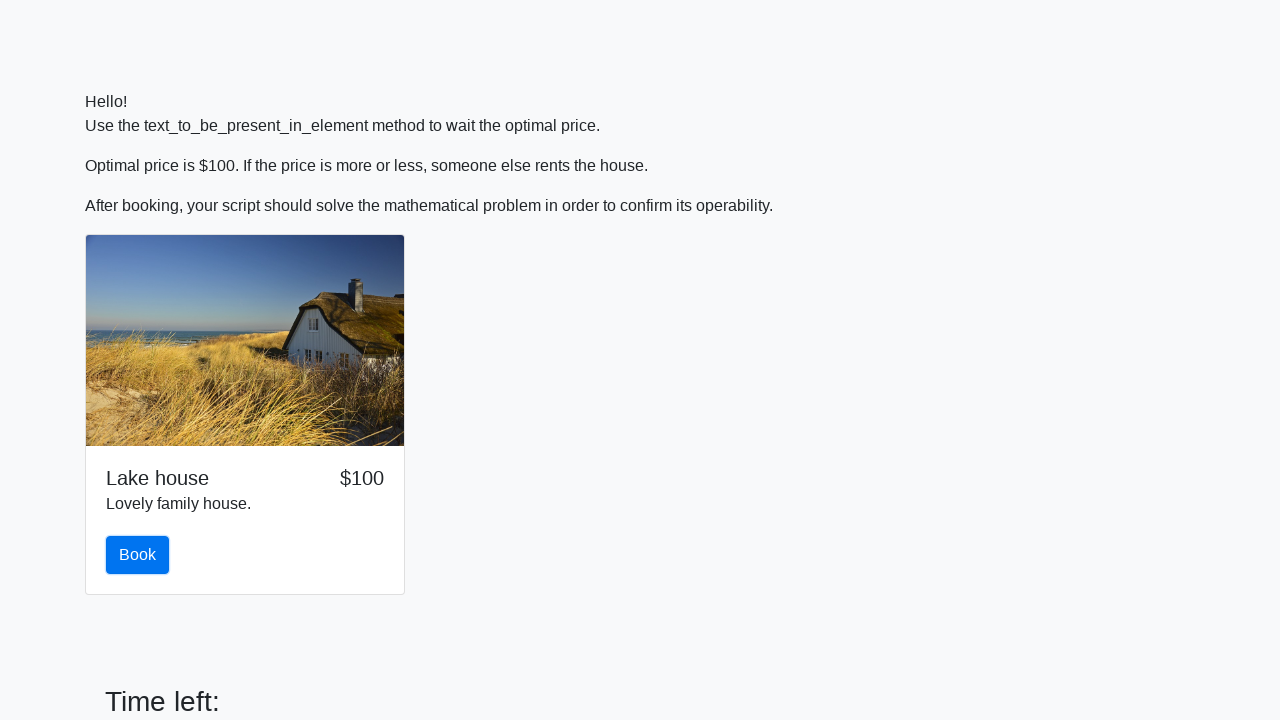

Retrieved value to calculate: 495
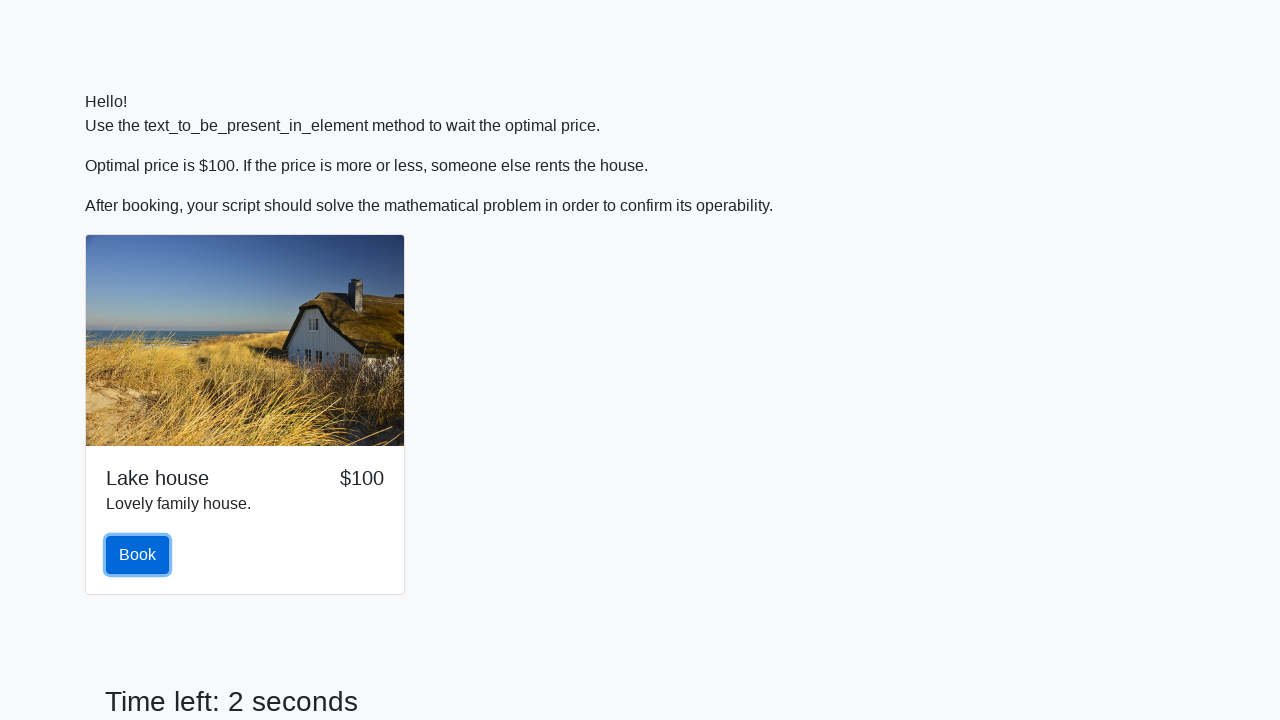

Calculated mathematical result: 2.4649423793816045
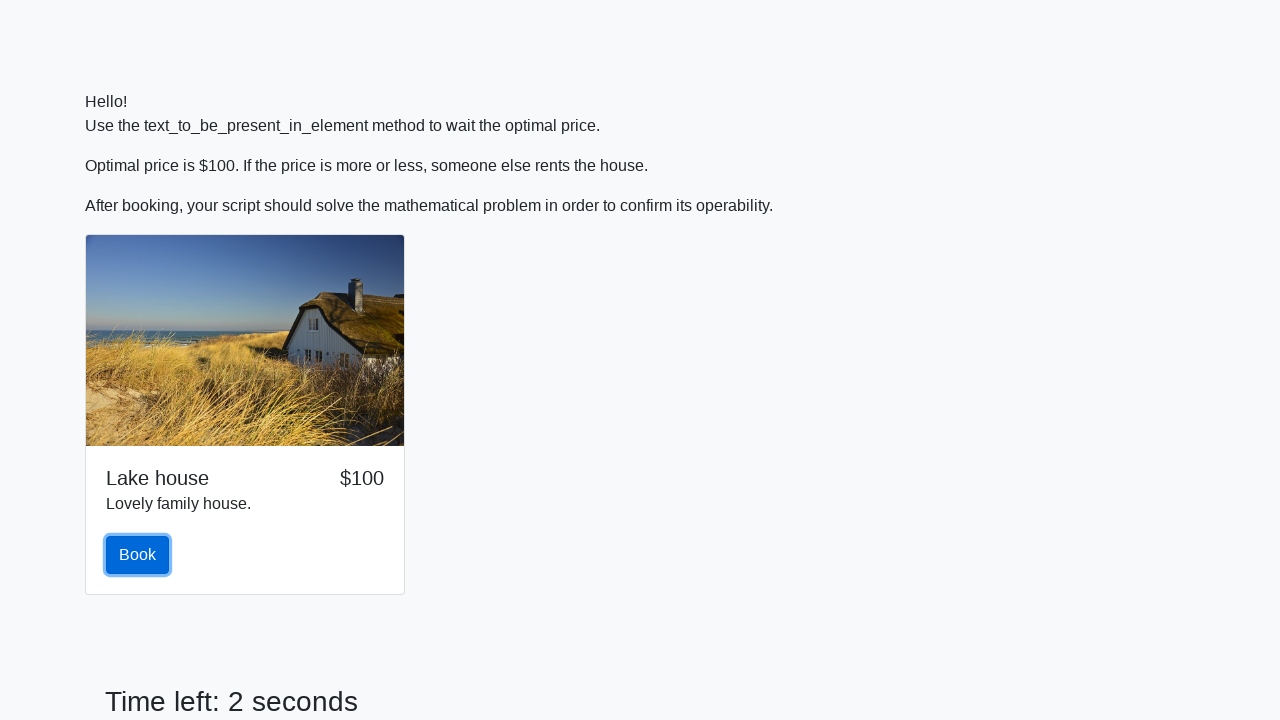

Filled answer field with calculated result on #answer
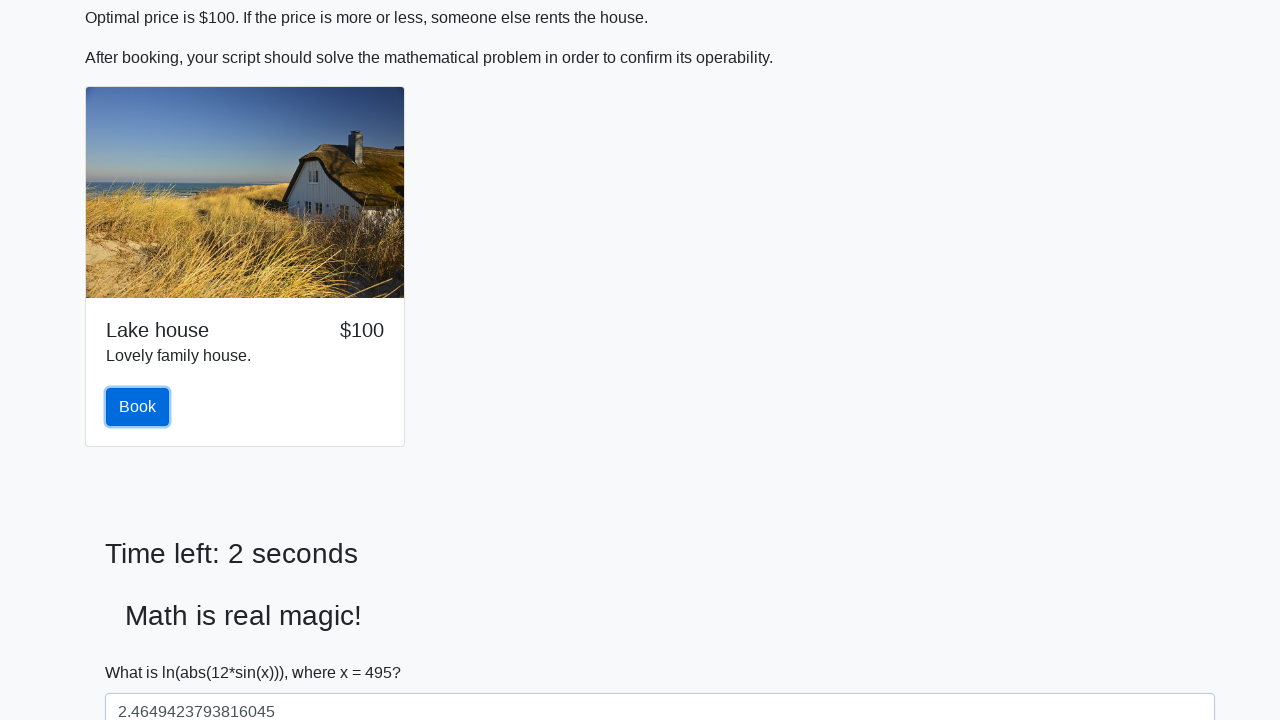

Clicked solve button to submit answer at (143, 651) on #solve
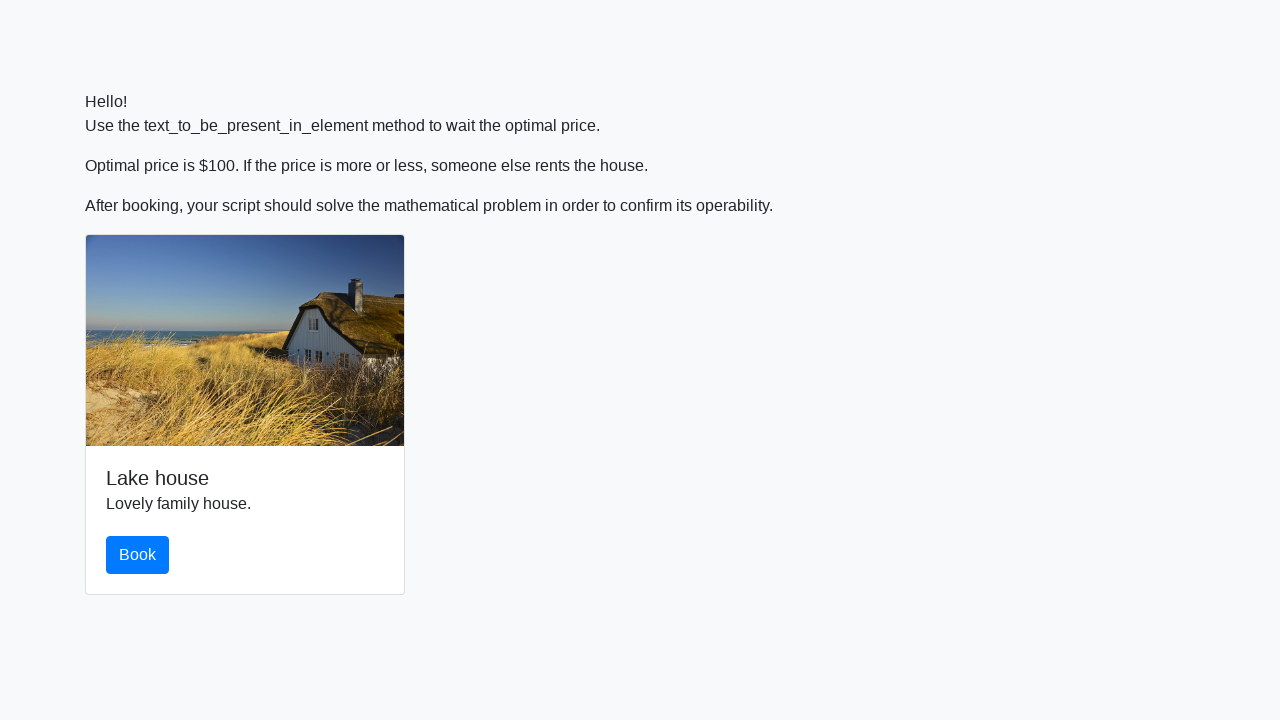

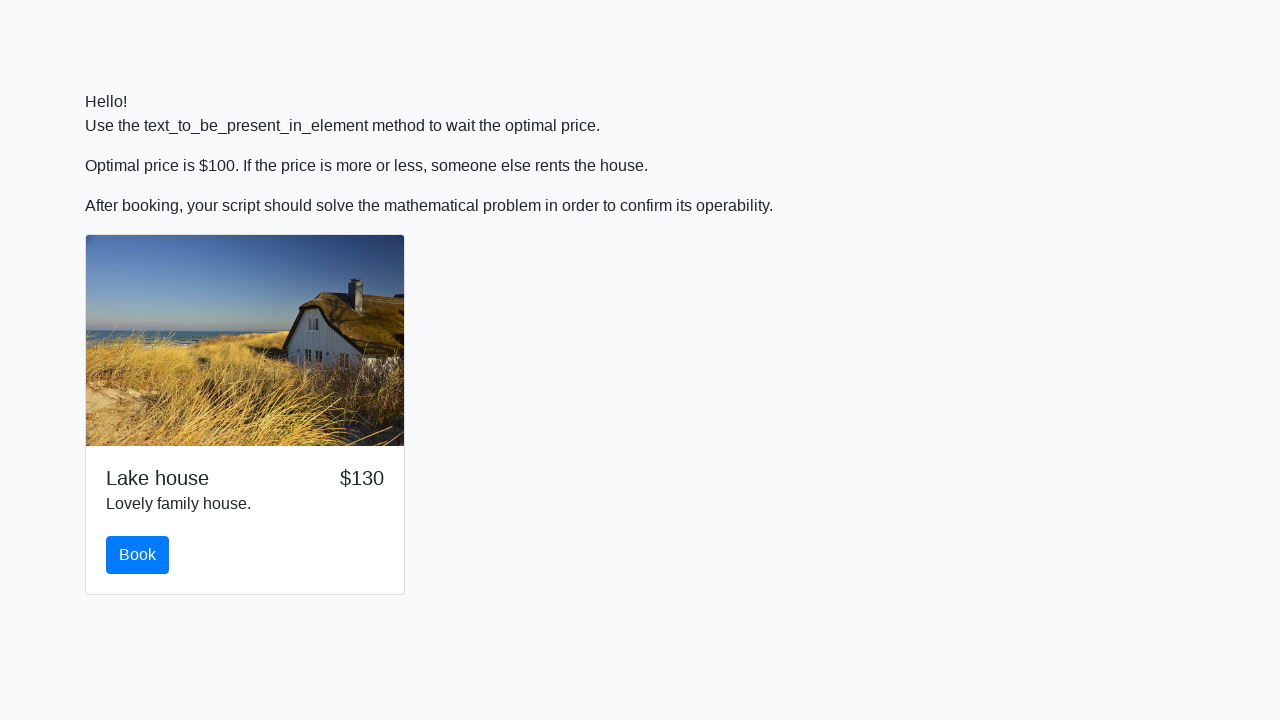